Drags an element by a specified offset (200 pixels in x and y directions)

Starting URL: https://demoqa.com/dragabble

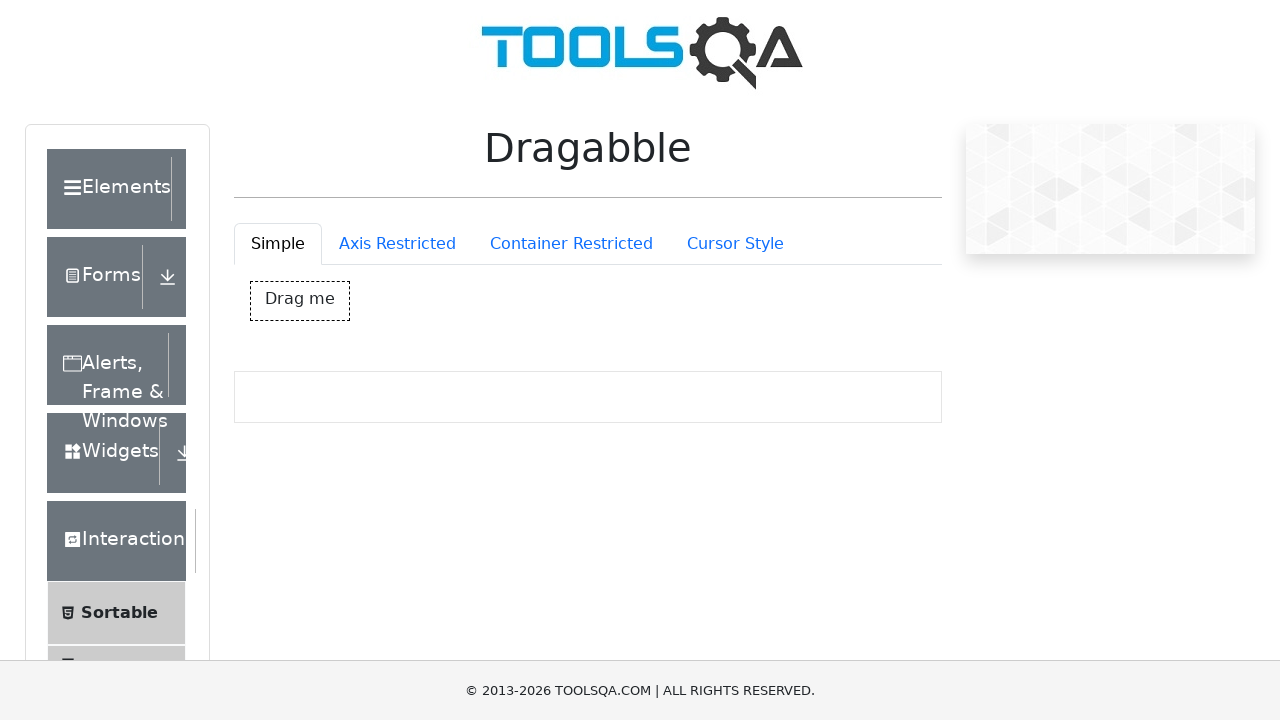

Located the draggable element with ID 'dragBox'
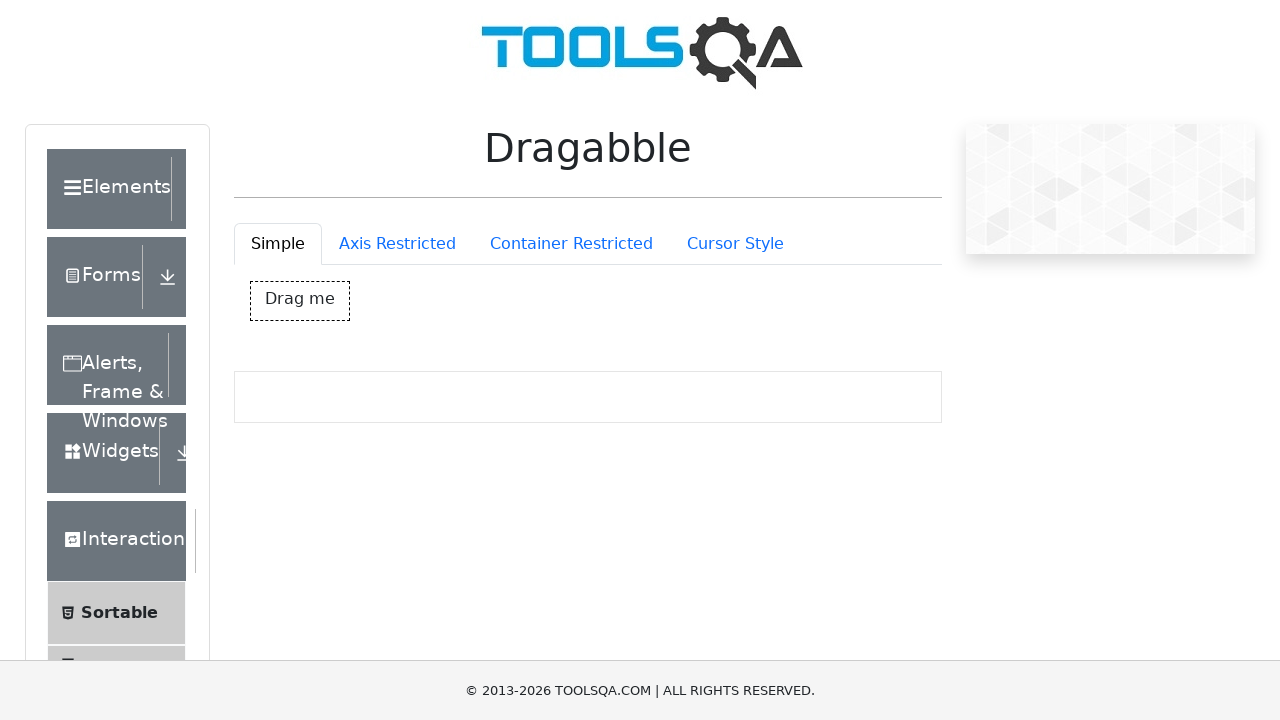

Retrieved bounding box of the draggable element
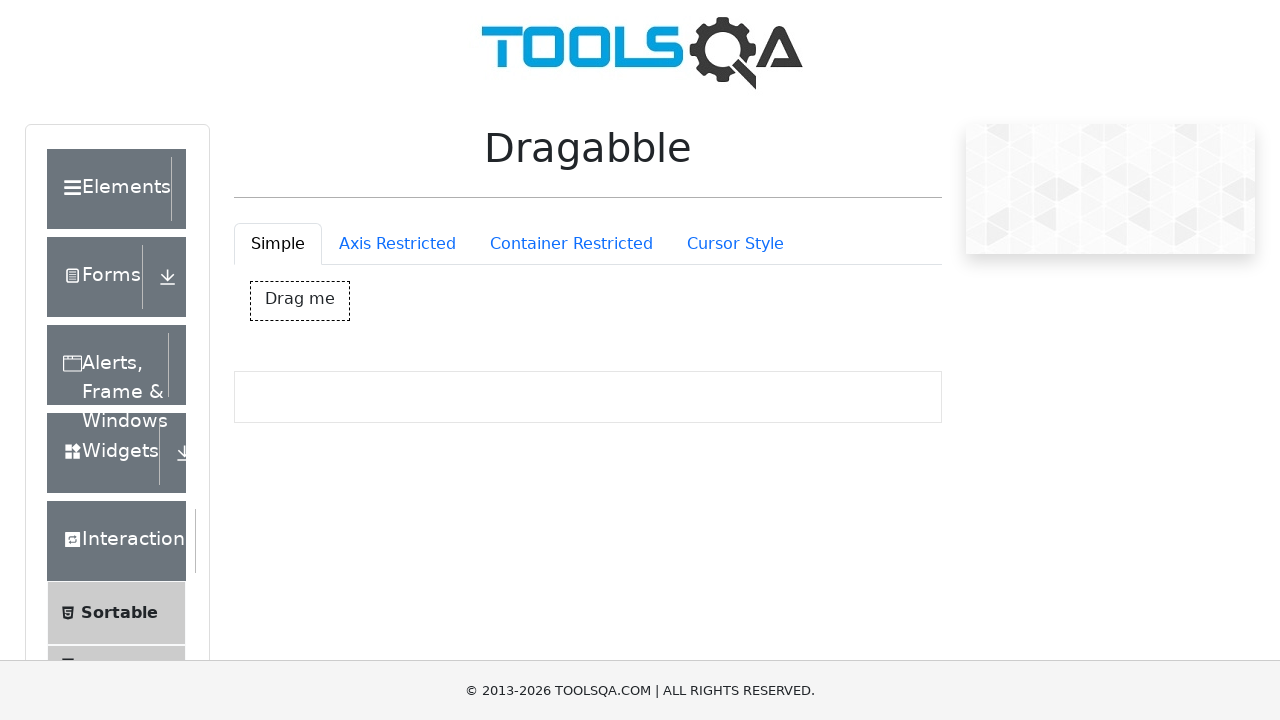

Moved mouse to center of draggable element at (300, 301)
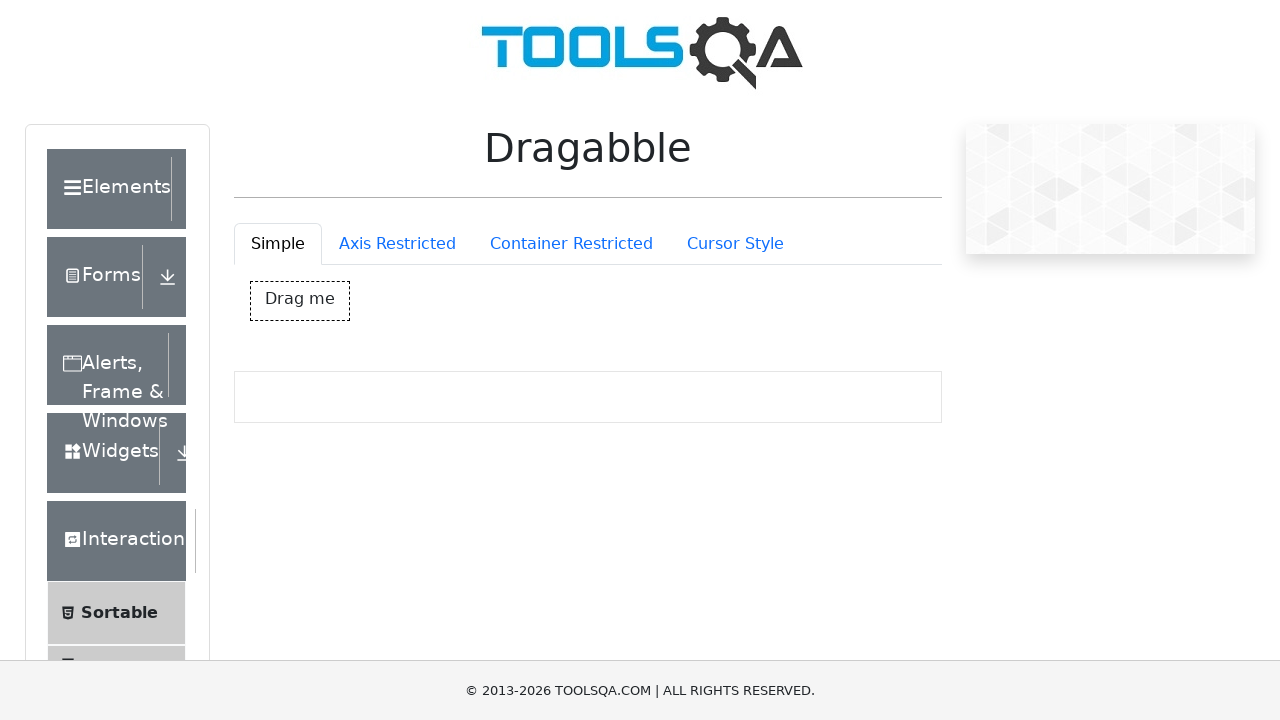

Pressed mouse button down to start drag at (300, 301)
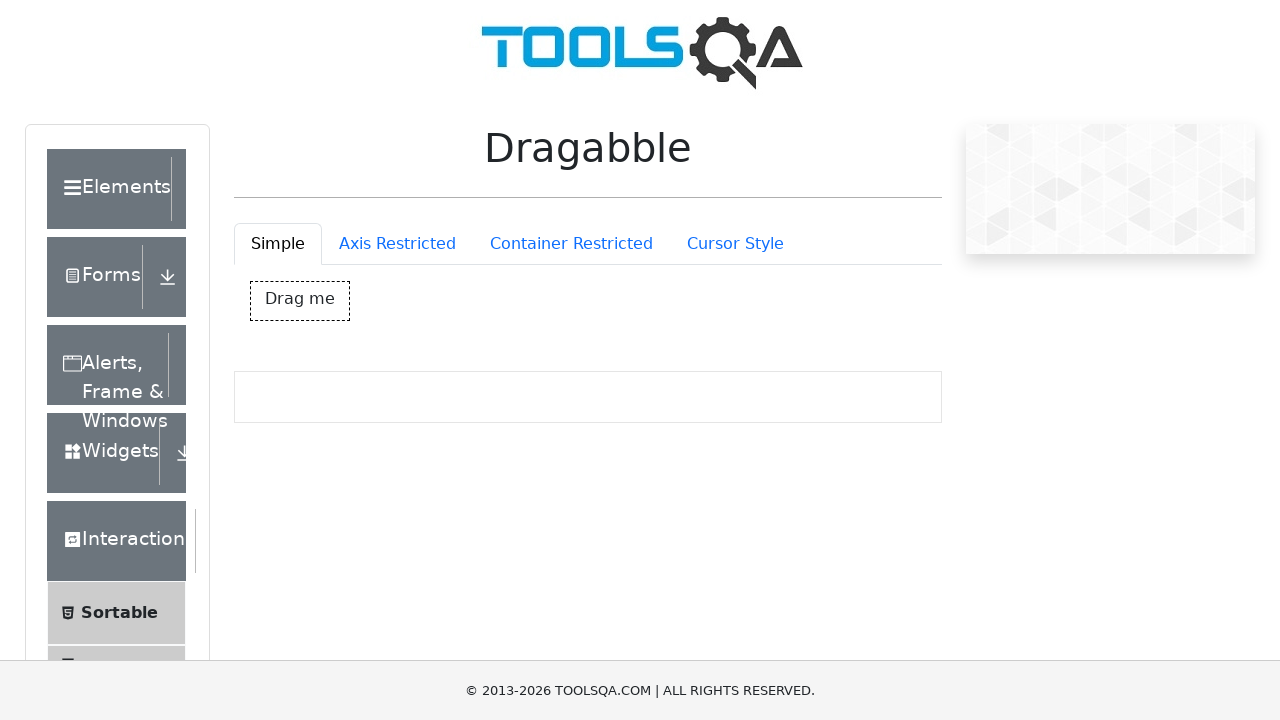

Dragged element 200 pixels in x and y directions at (500, 501)
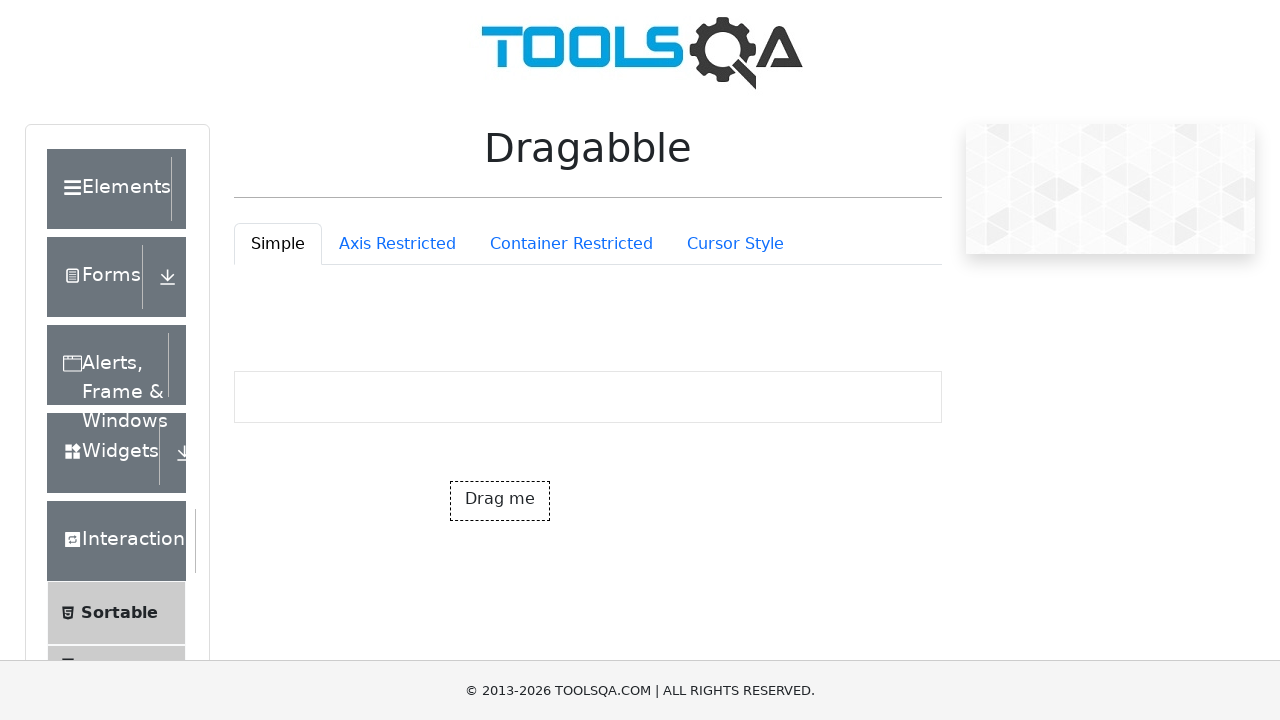

Released mouse button to complete drag and drop at (500, 501)
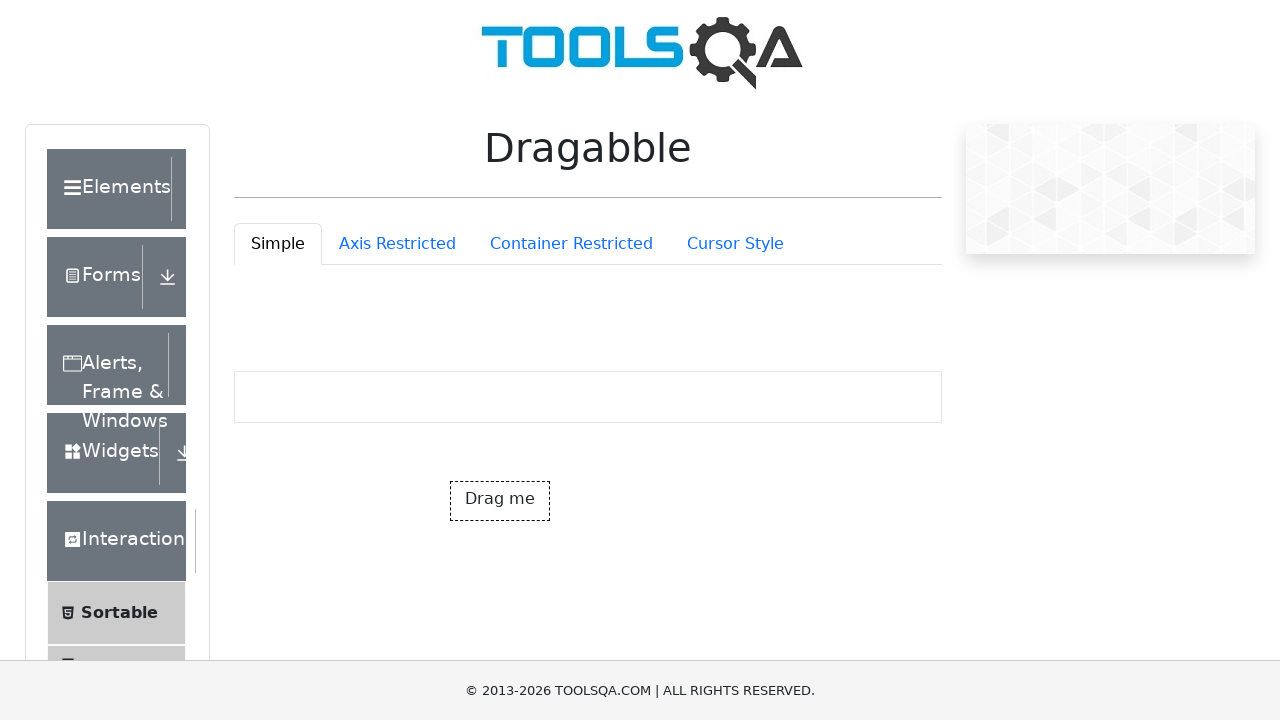

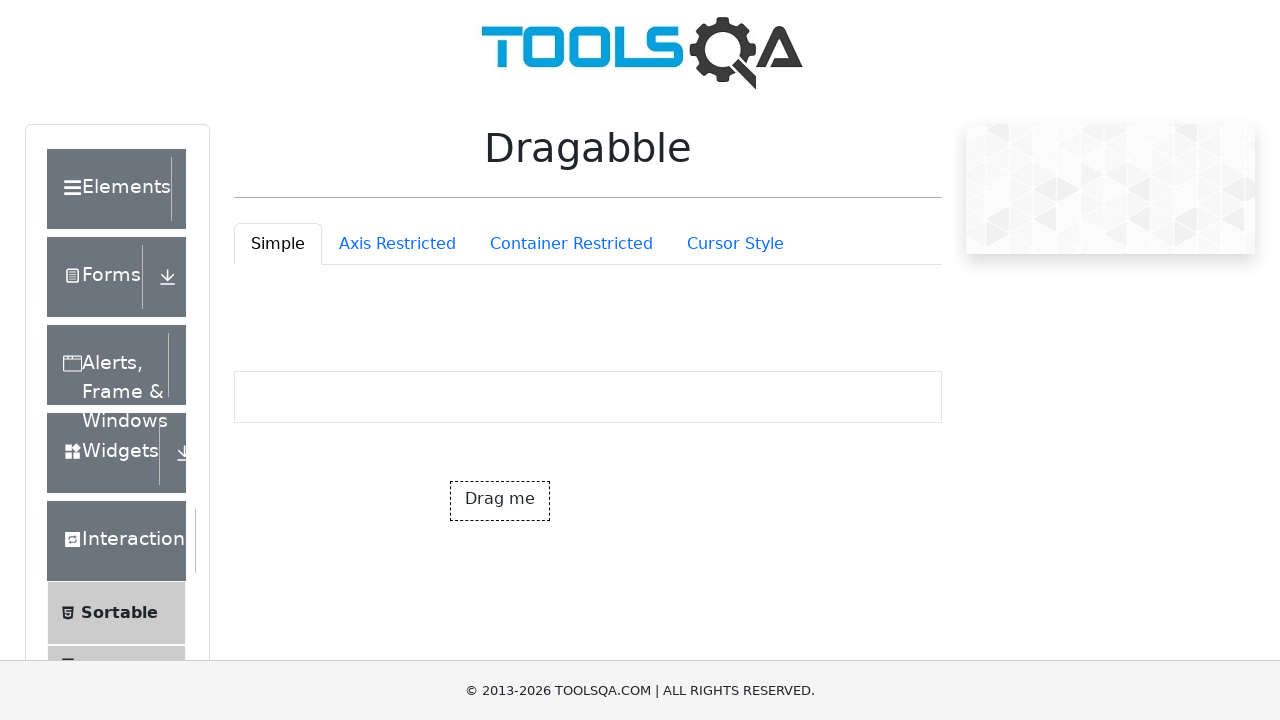